Verifies that the page heading includes "Allure TestOps" when visiting the homepage

Starting URL: https://docs.qameta.io/allure-testops/

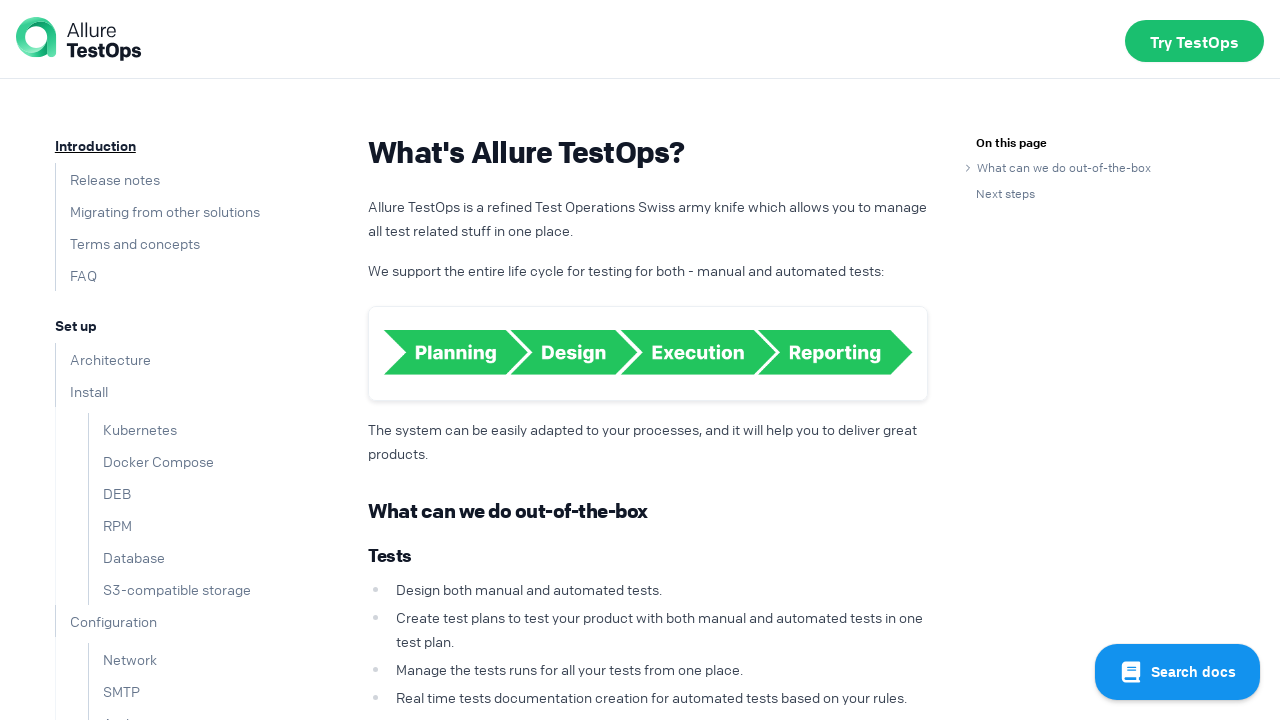

Navigated to Allure TestOps documentation homepage
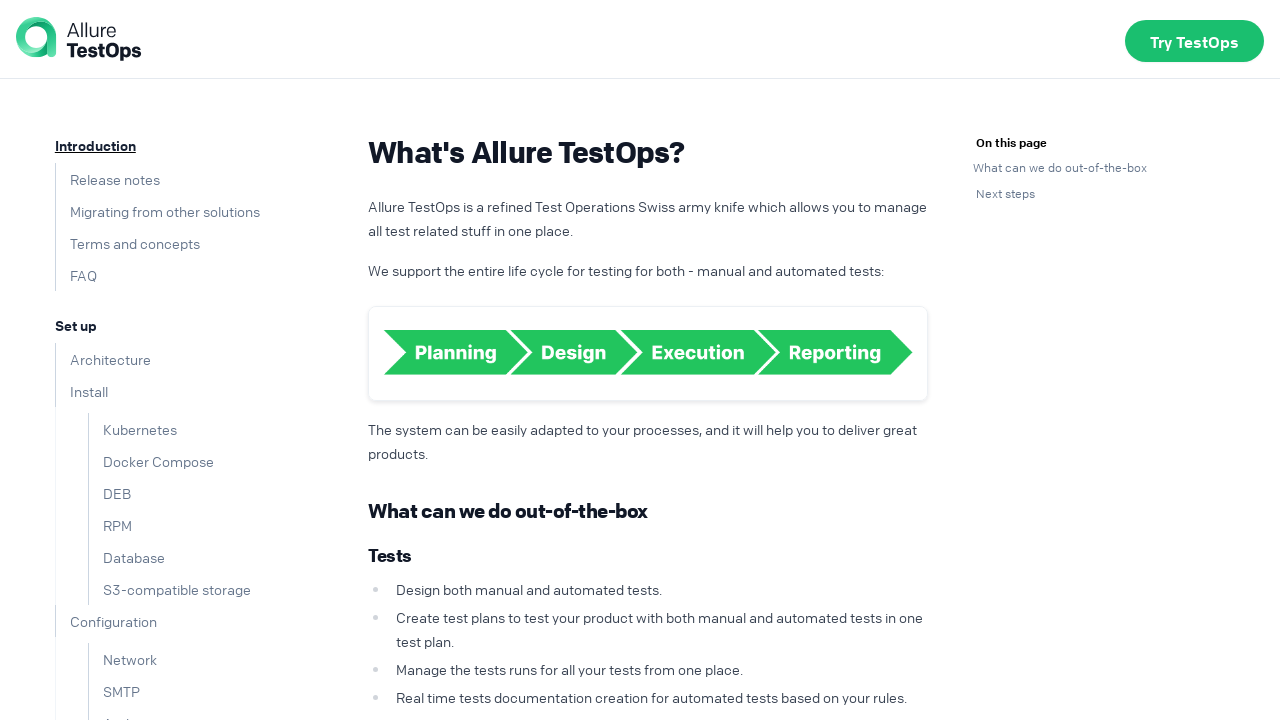

H1 heading element loaded on the page
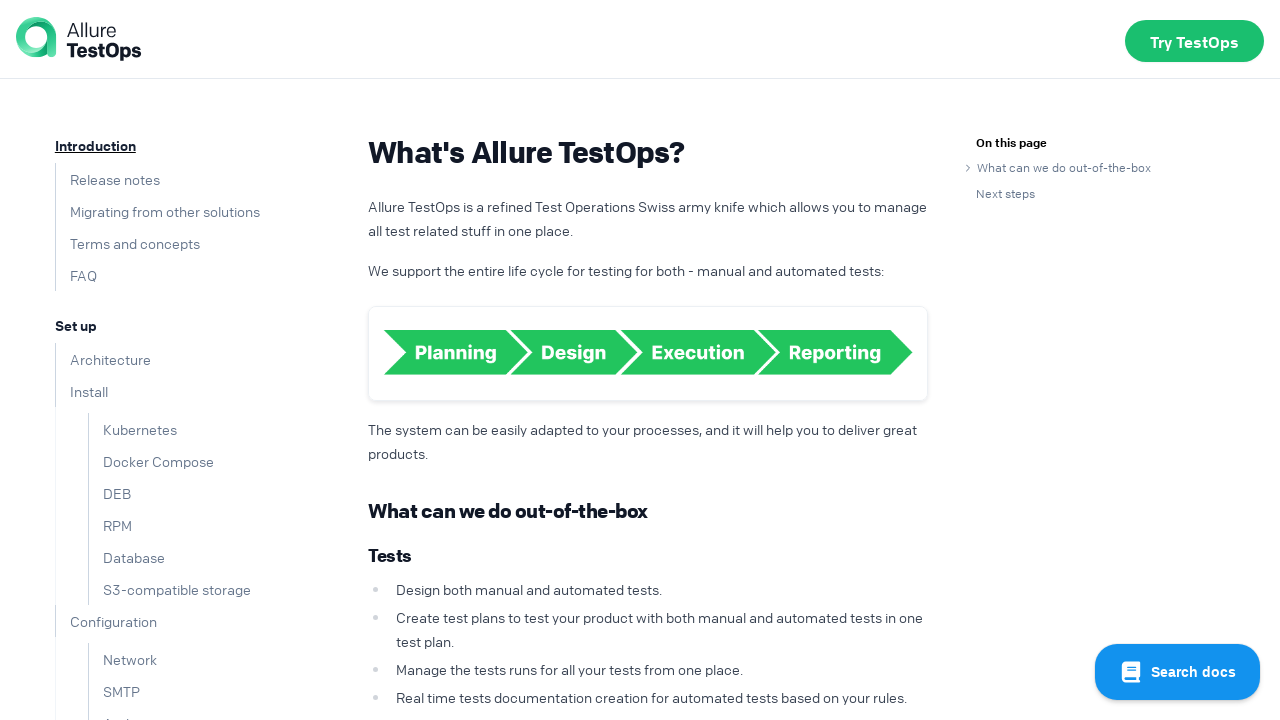

Verified that h1 heading contains 'Allure TestOps'
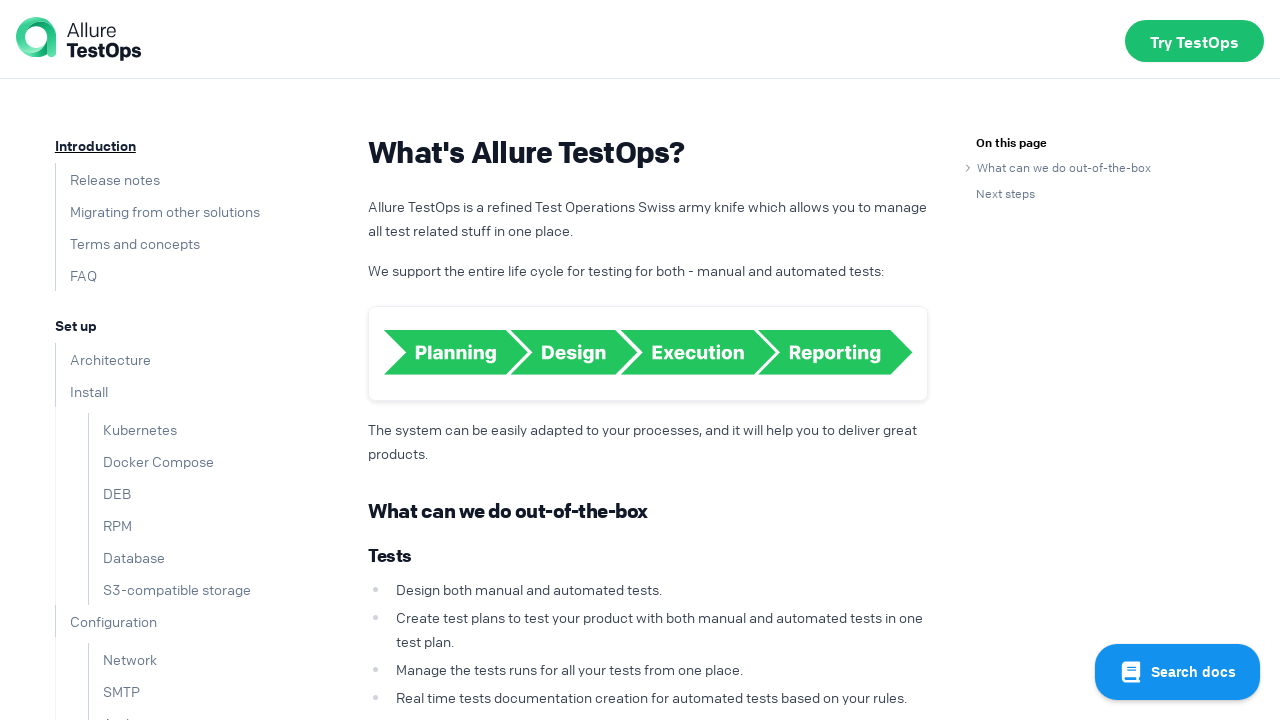

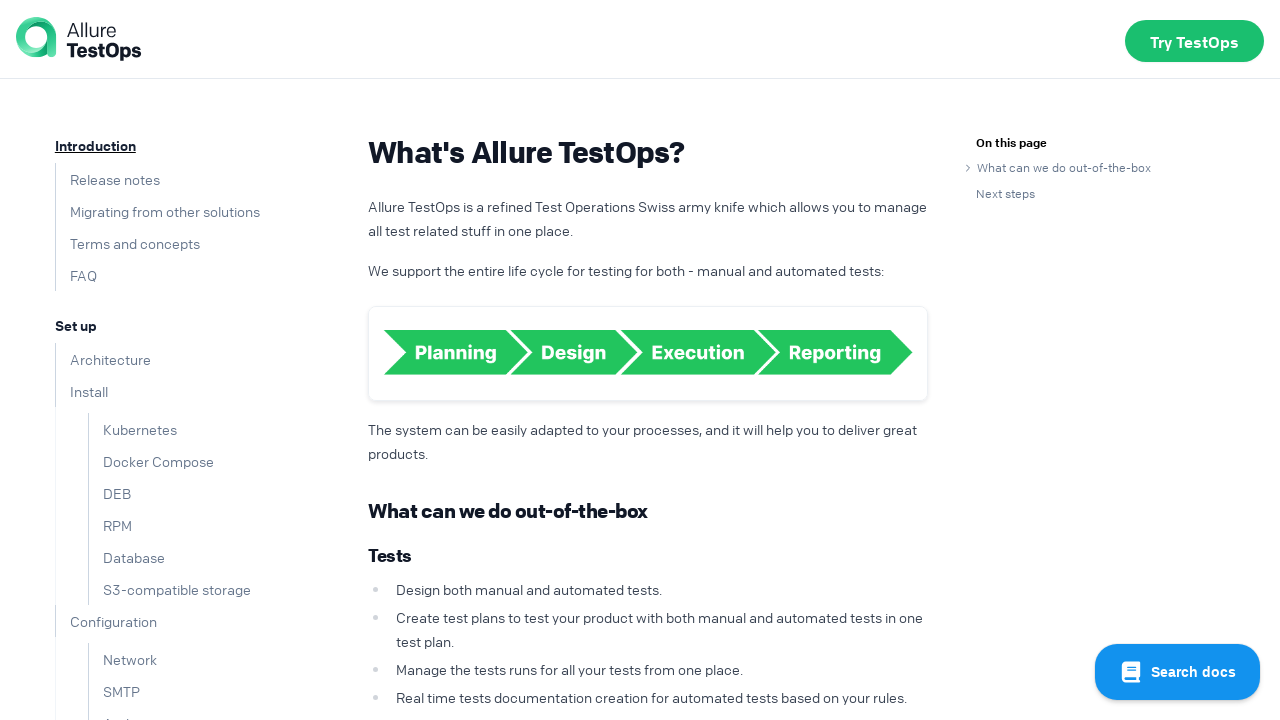